Navigates to Rahul Shetty Academy website and verifies the page loads by checking the title and URL

Starting URL: https://rahulshettyacademy.com/

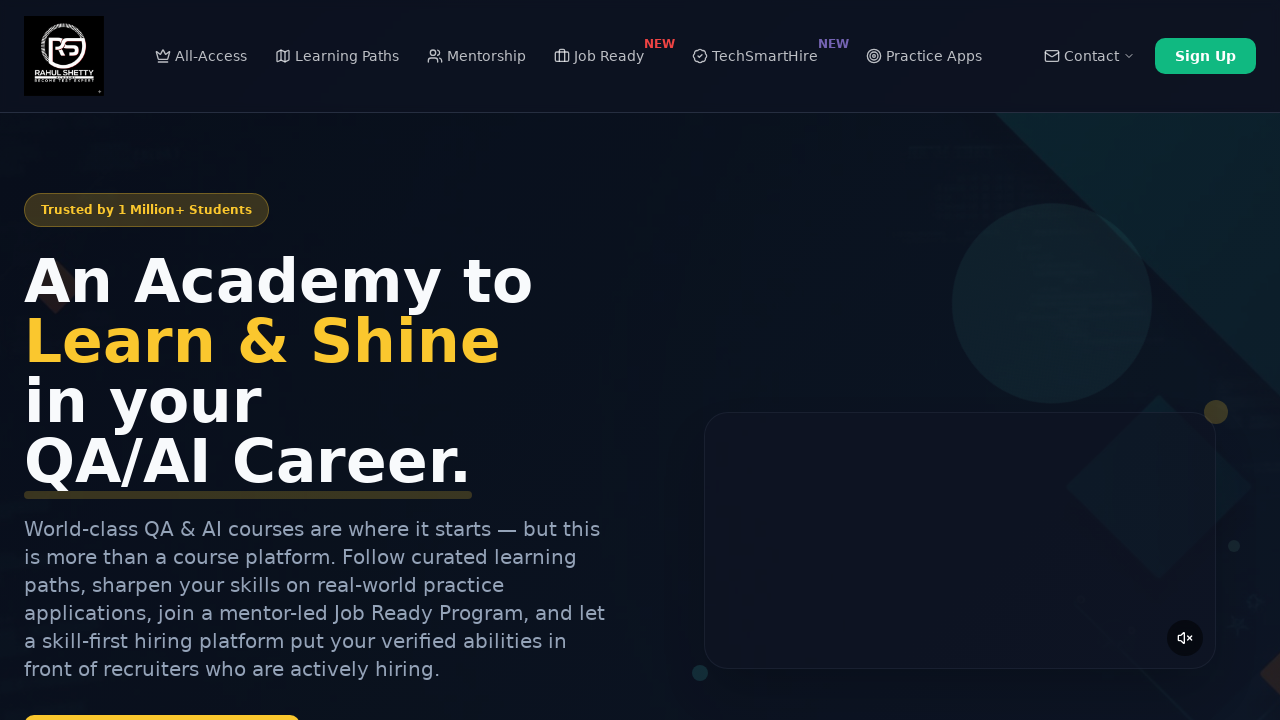

Retrieved page title
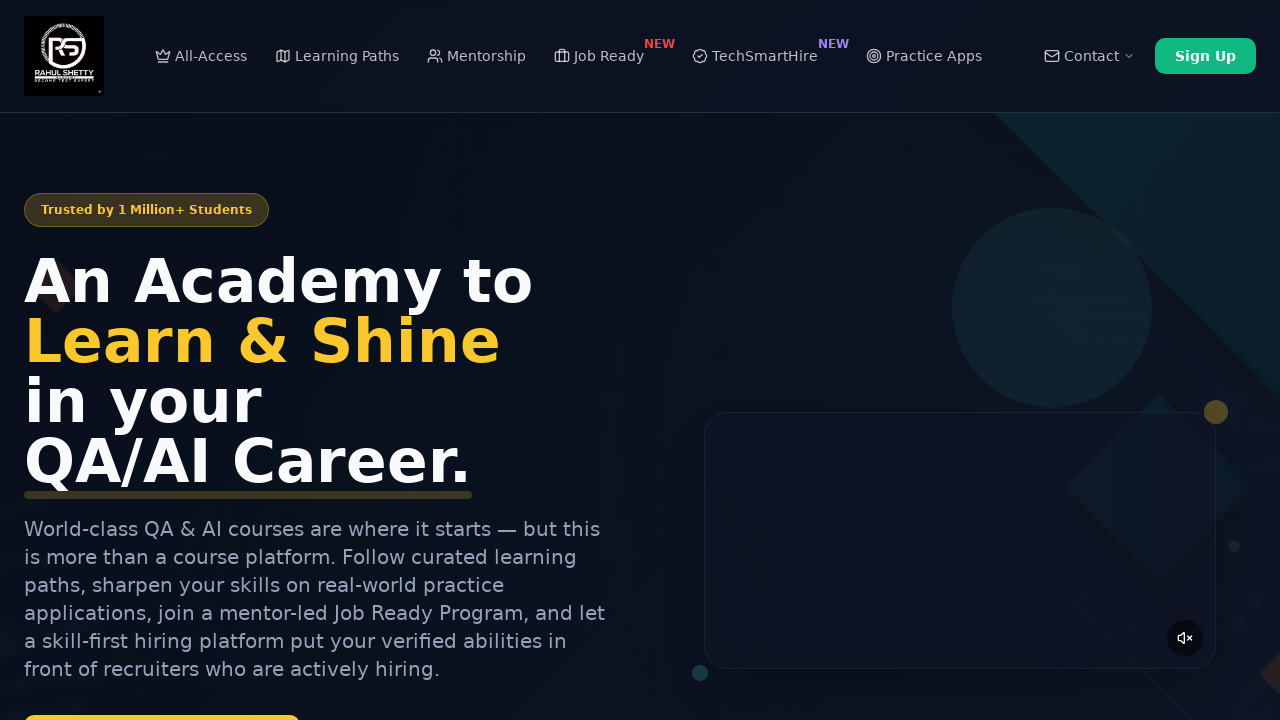

Retrieved current URL
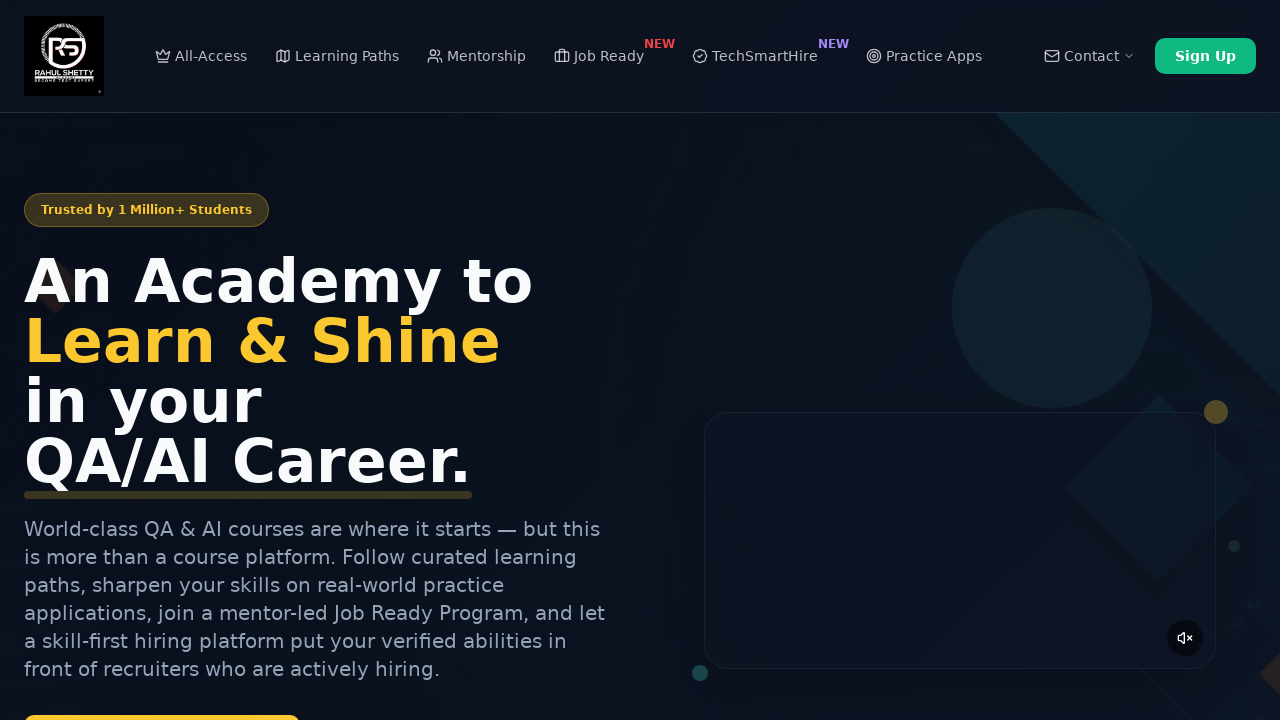

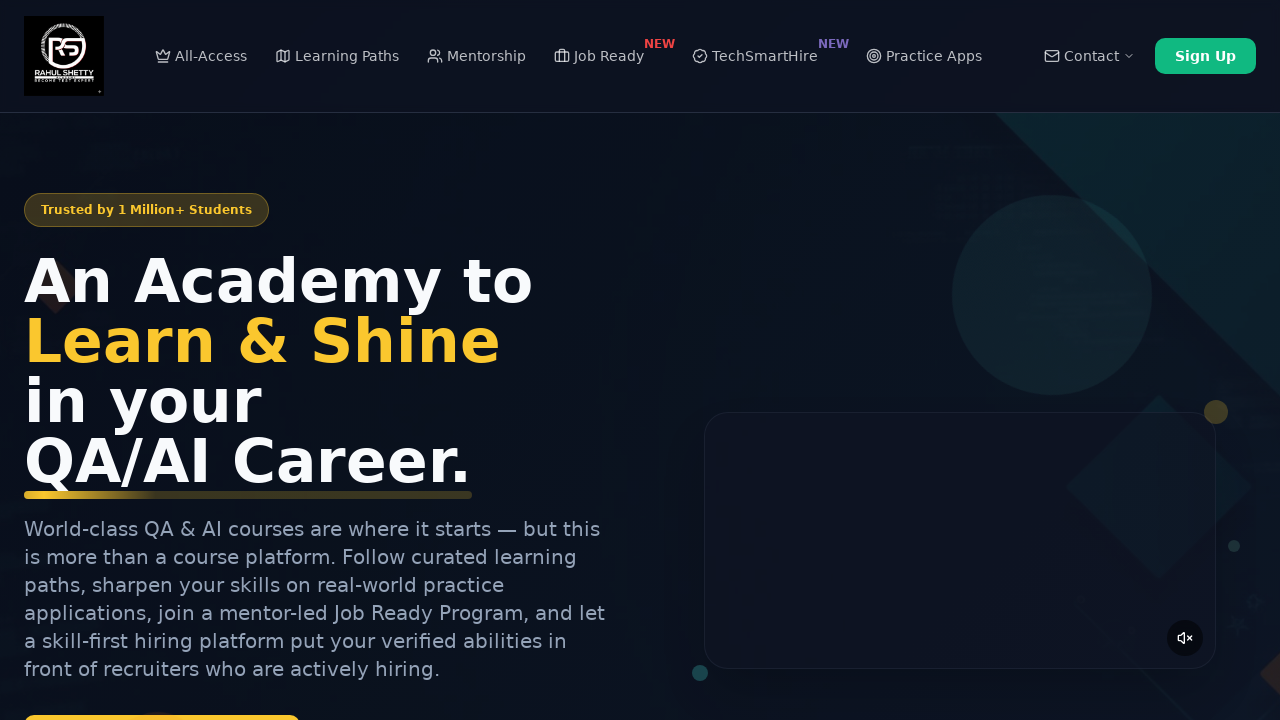